Tests drag and drop functionality by dragging an element from source to target location

Starting URL: https://seleniumbase.io/other/drag_and_drop

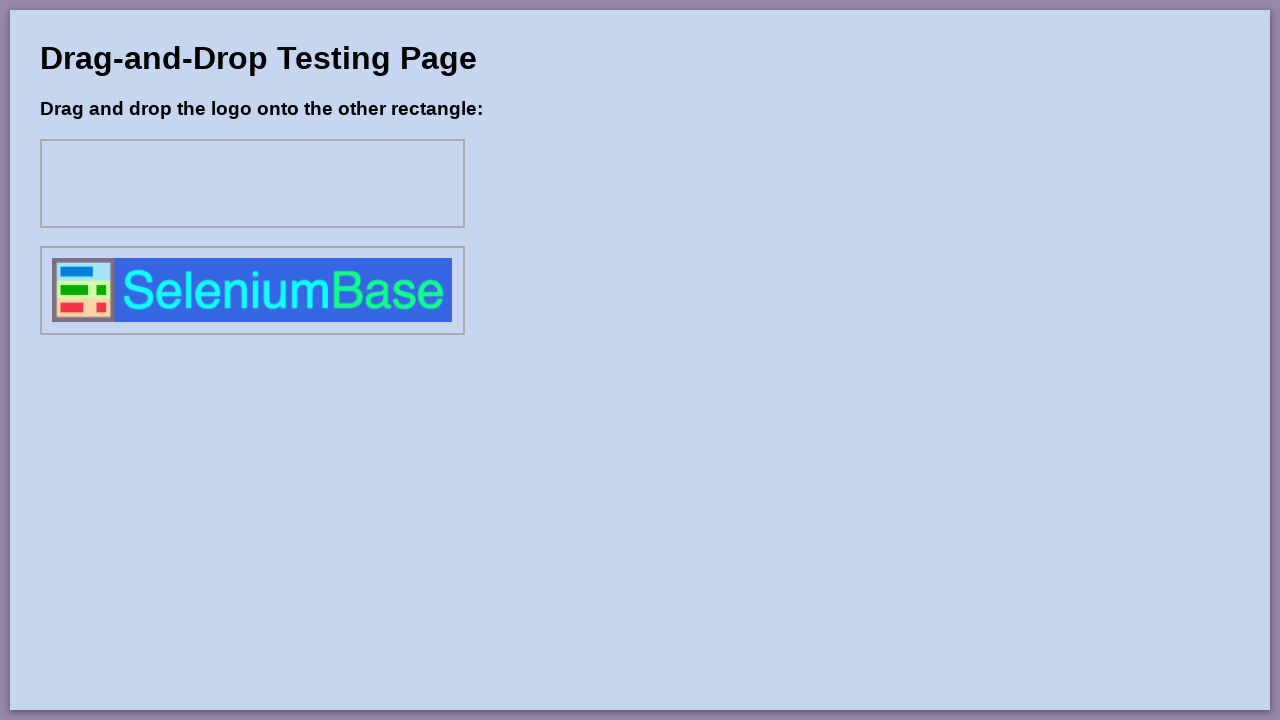

Located source element for drag and drop
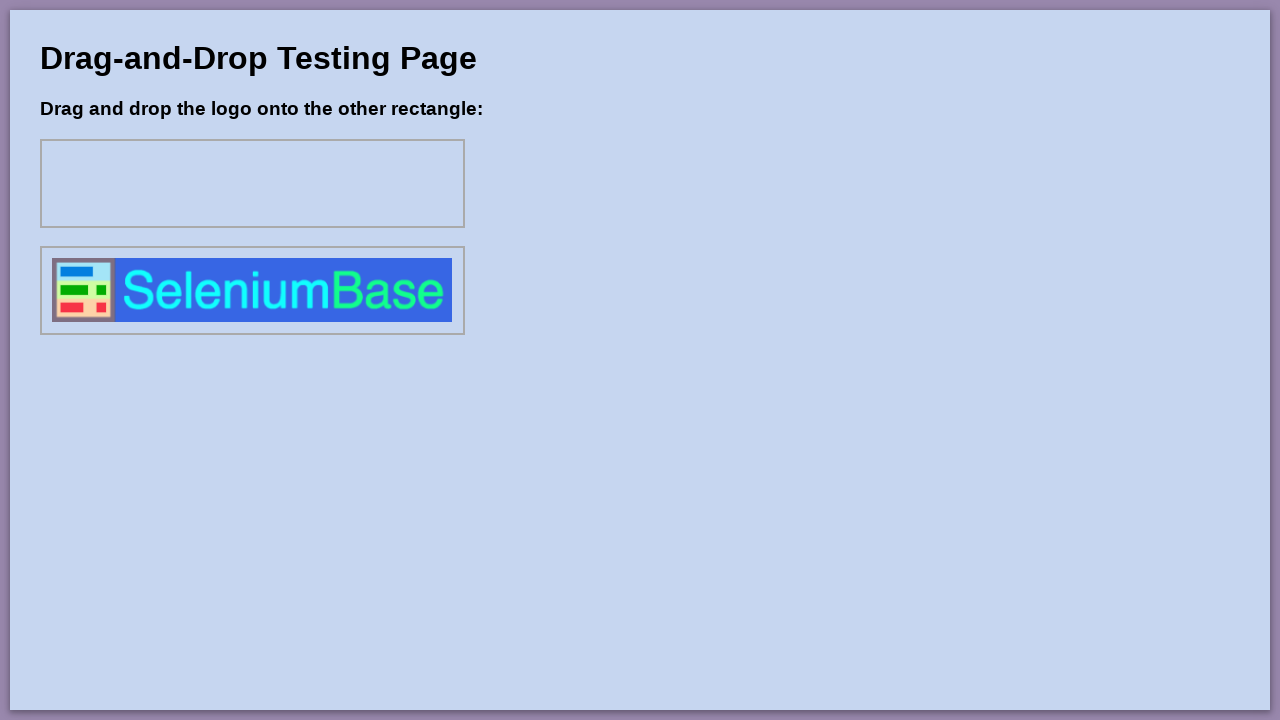

Located target element for drag and drop
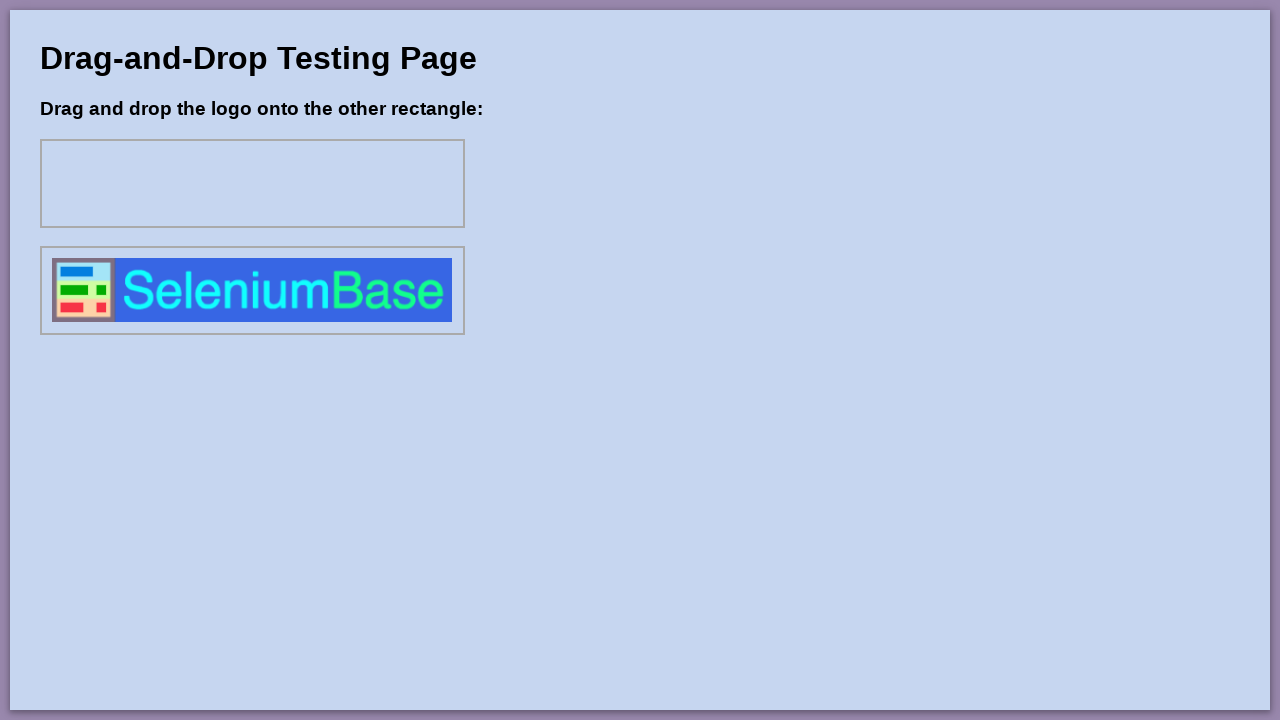

Dragged element from source to target location at (252, 184)
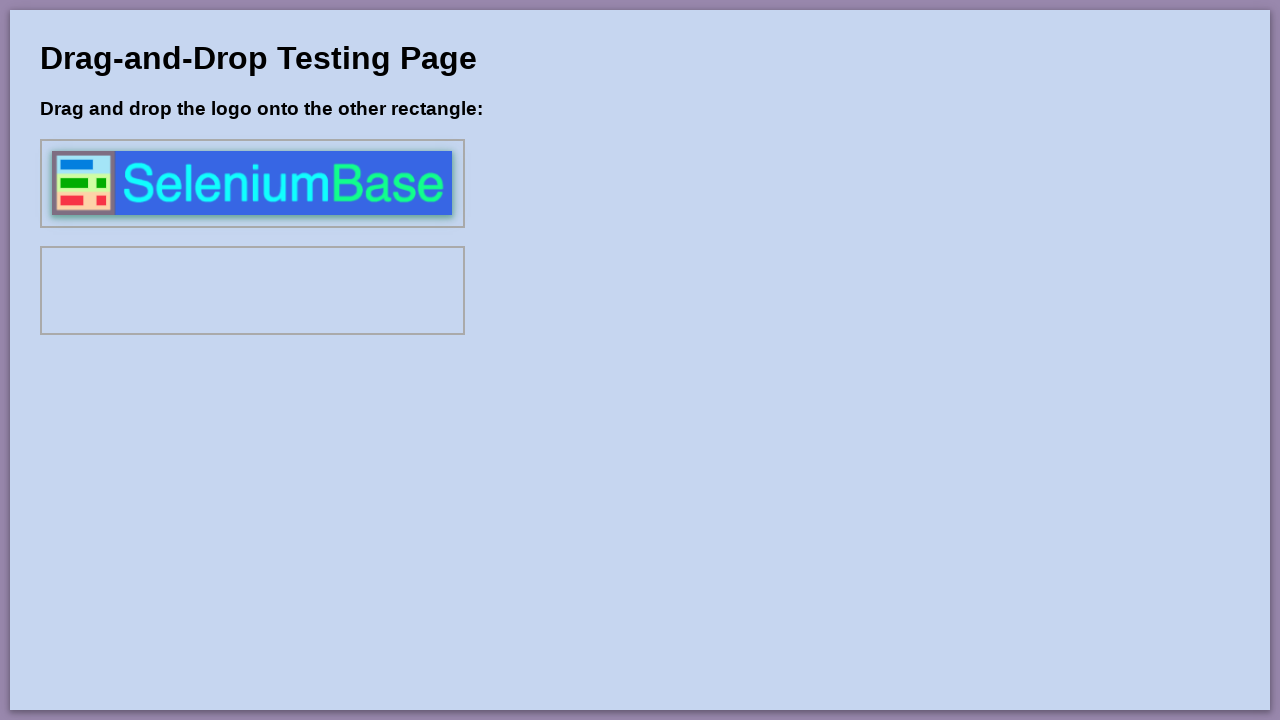

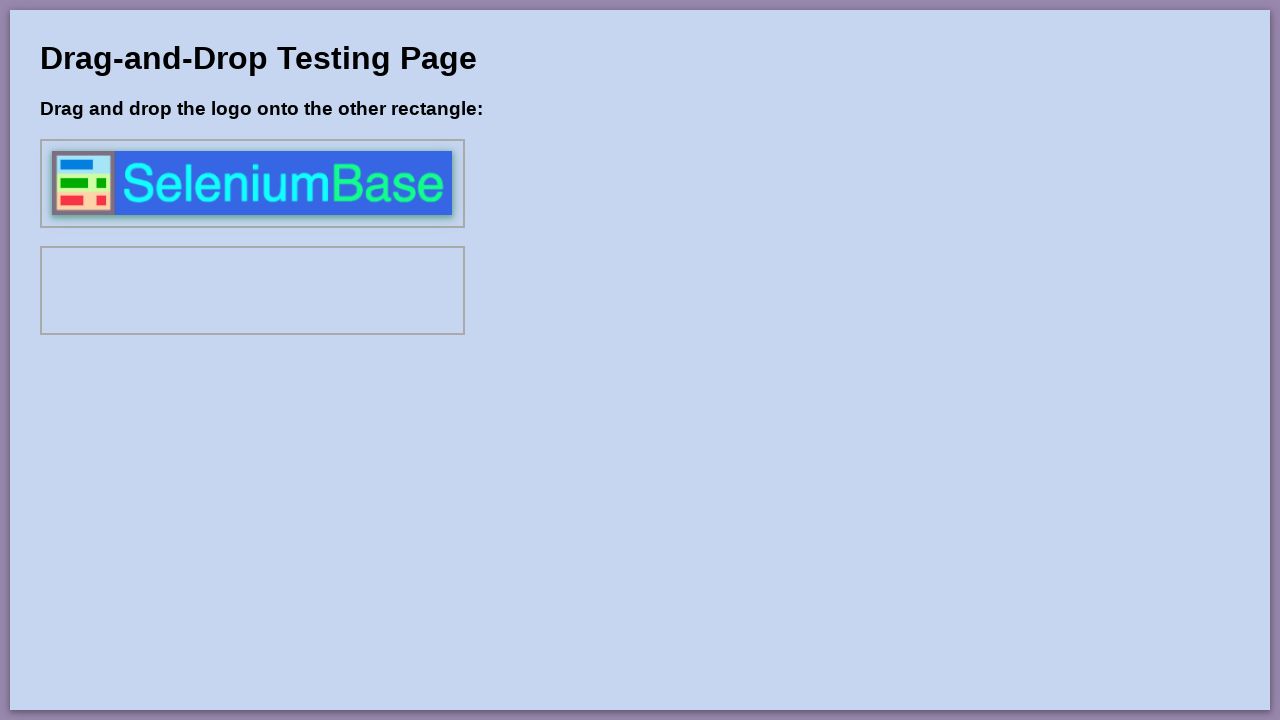